Tests Shadow DOM interaction by navigating to a Progressive Web App book store and entering a search query into a shadow DOM input field

Starting URL: https://books-pwakit.appspot.com/

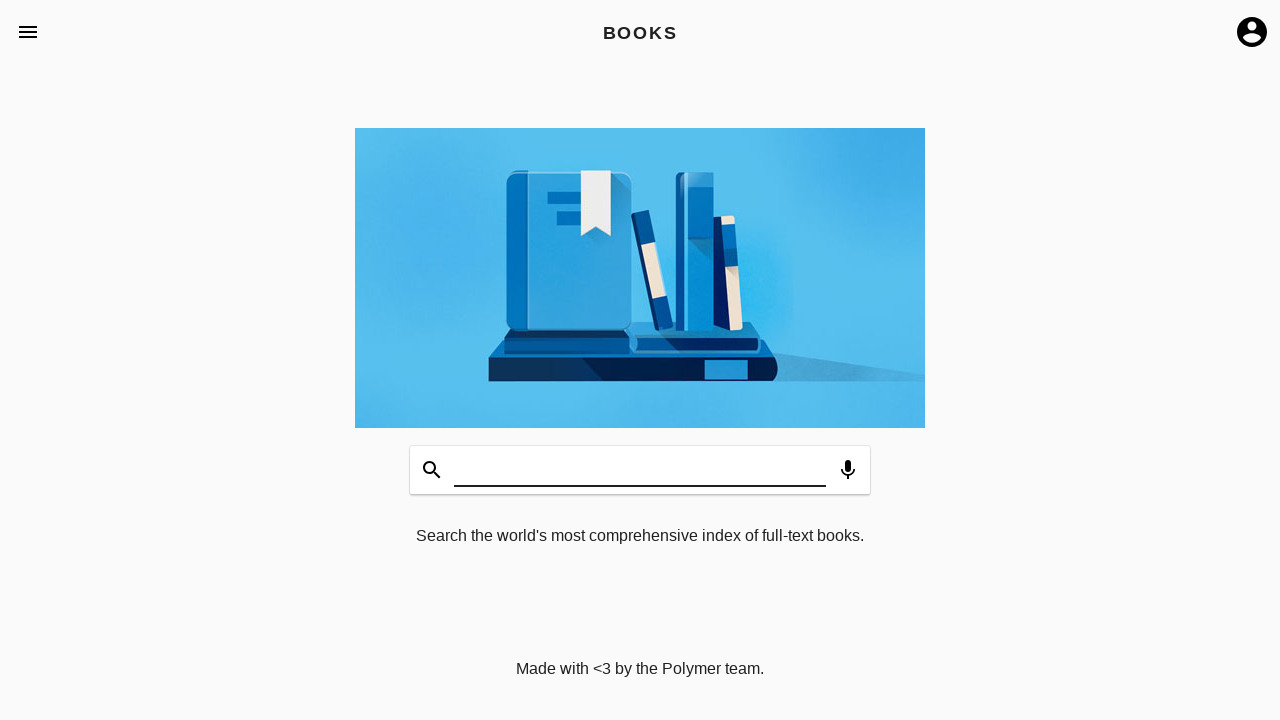

Filled shadow DOM input field with 'Java Black Book' search query on book-app >> #input
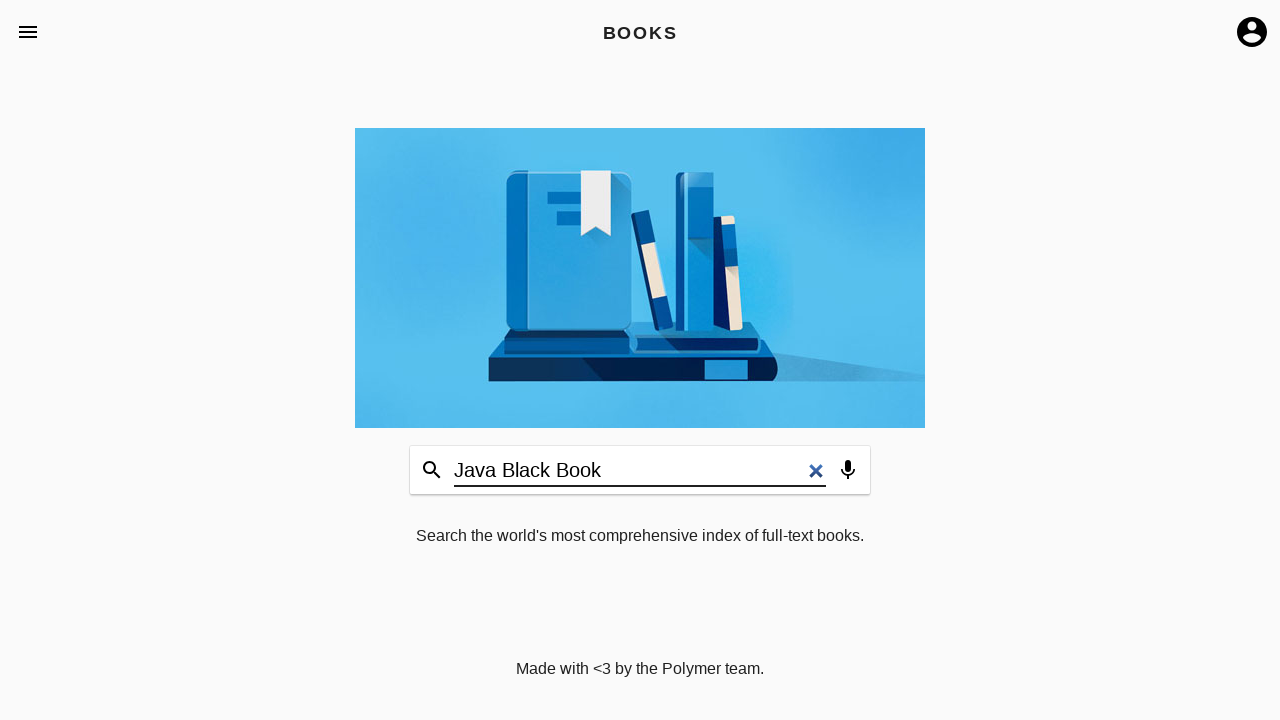

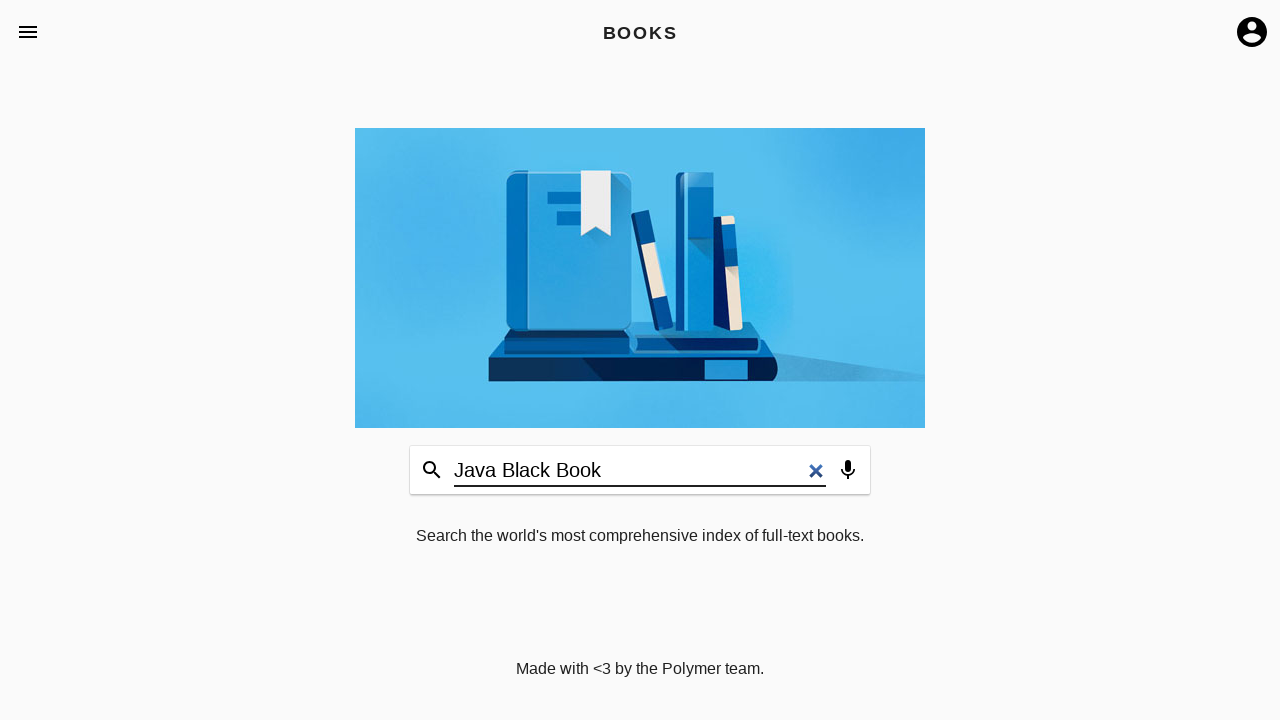